Opens the appointment modal and enters a time value into the hour input field

Starting URL: https://test-a-pet.vercel.app/

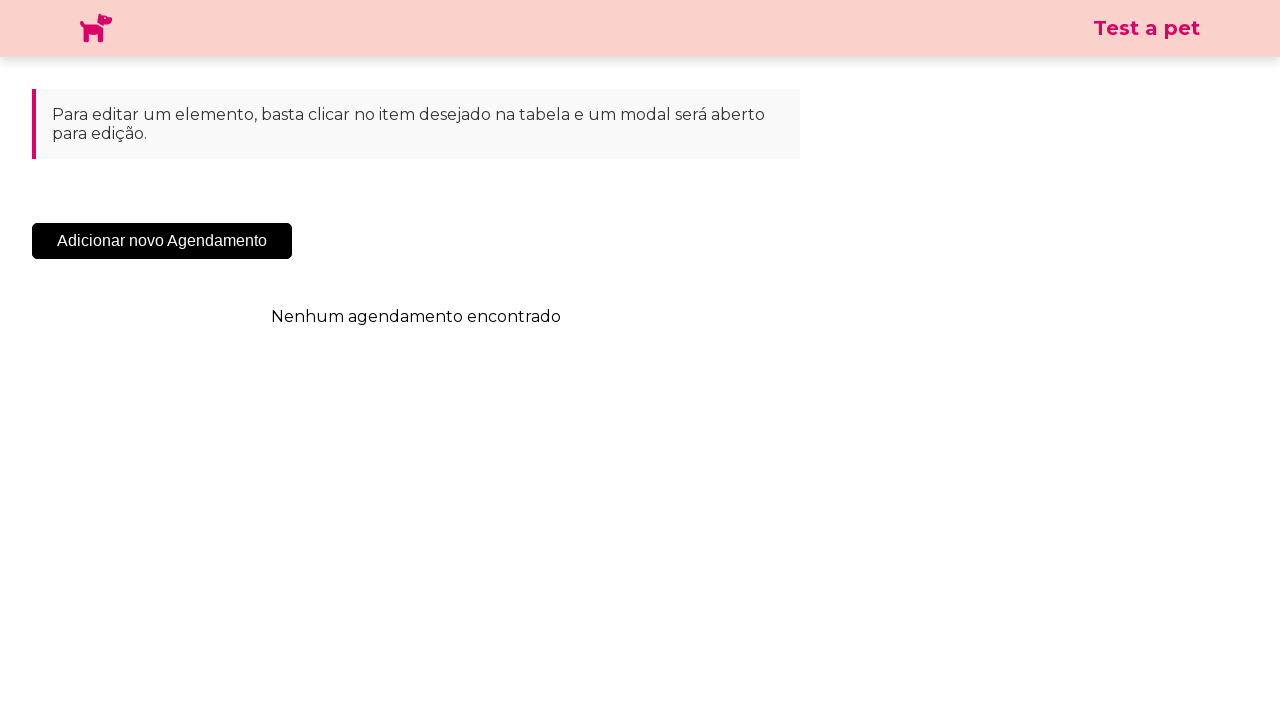

Clicked 'Adicionar' button to open appointment modal at (162, 241) on .sc-cHqXqK.kZzwzX
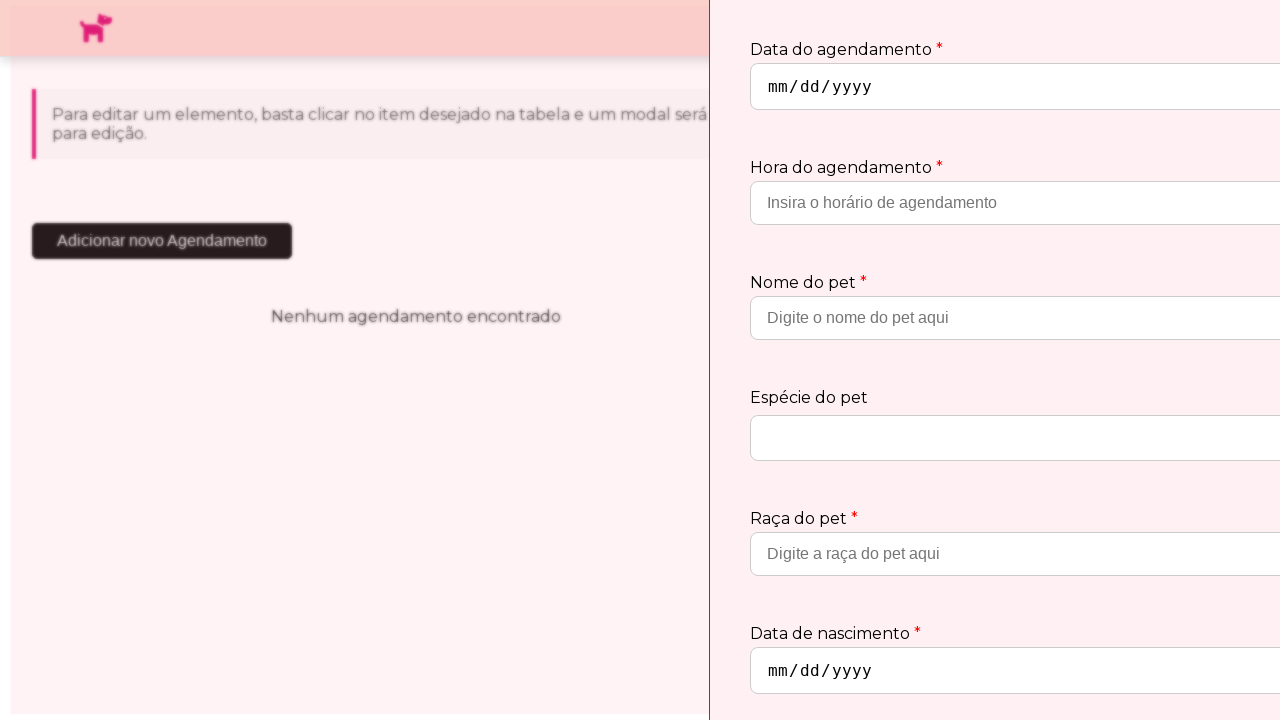

Appointment modal loaded
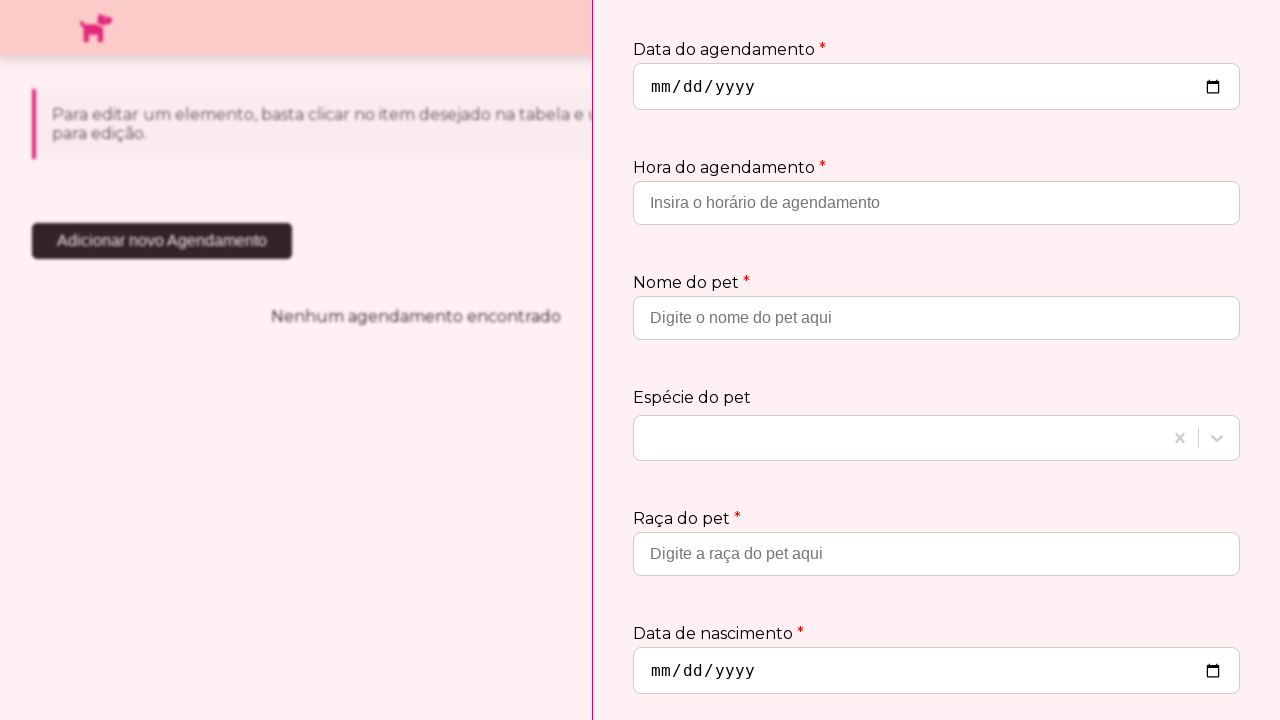

Entered time value '10:30' into hour input field on input[type='hour']
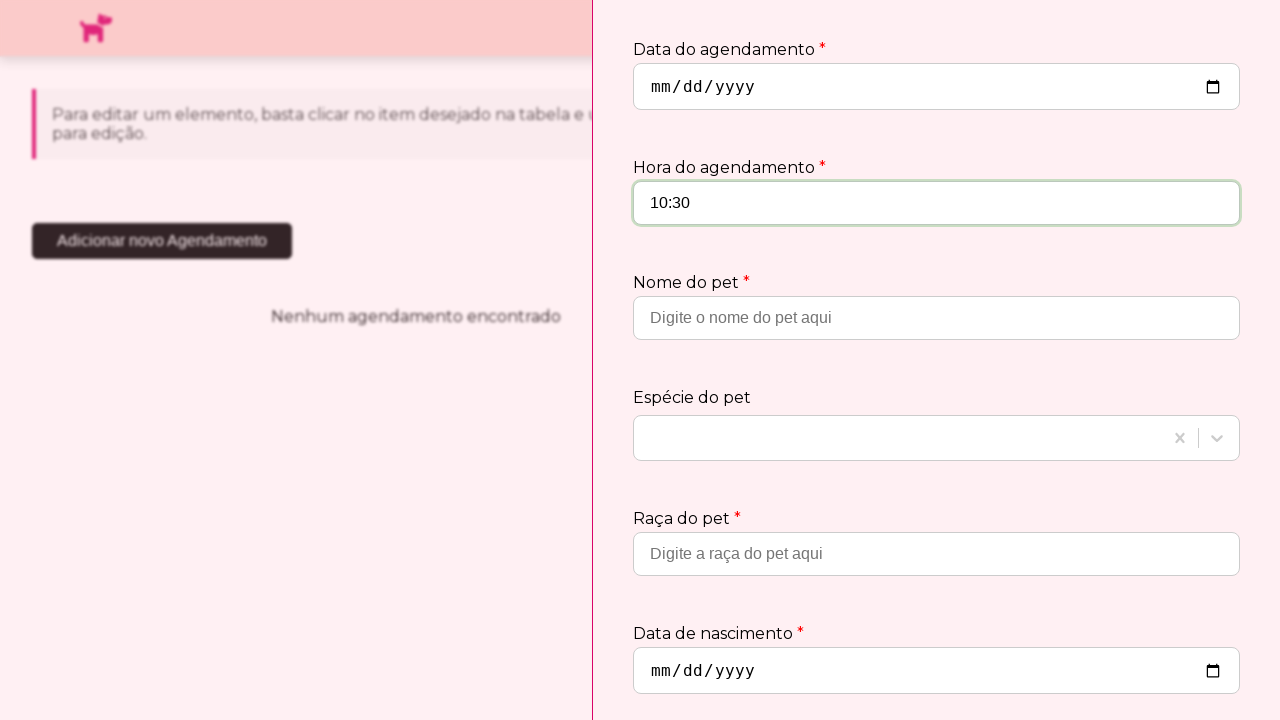

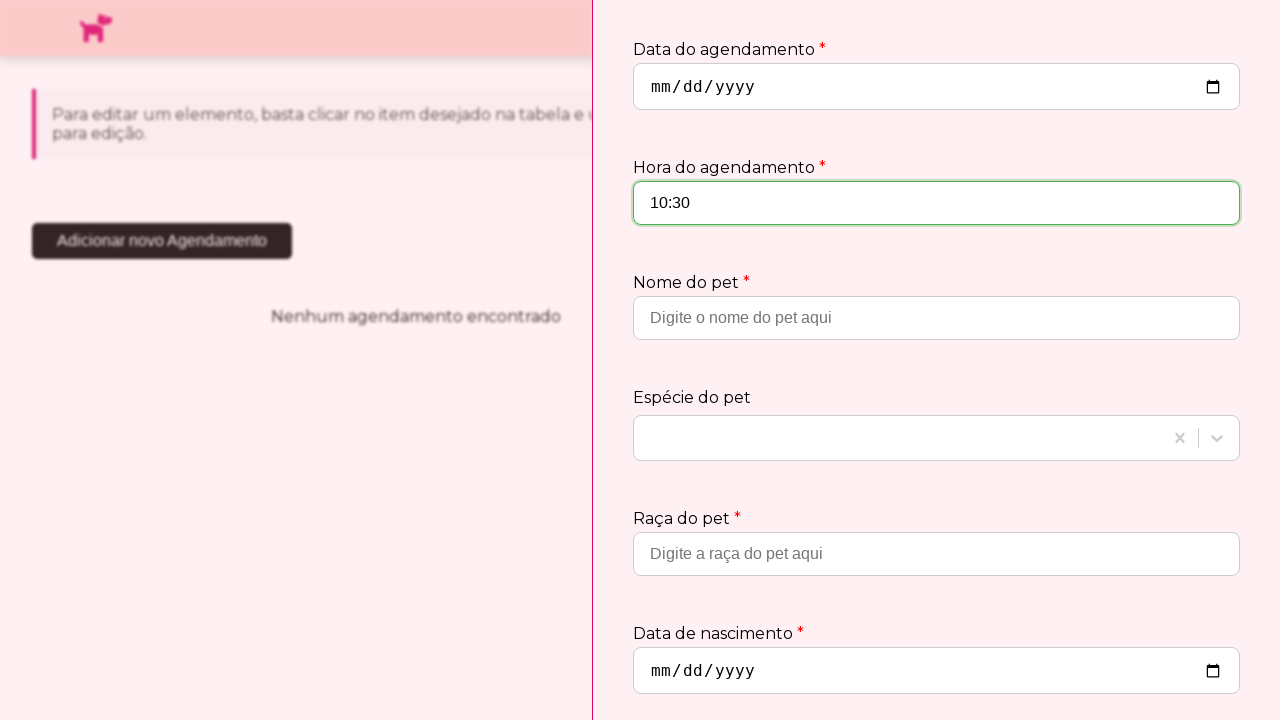